Tests form filling with sleep delays by entering username, email and password fields

Starting URL: http://www.thetestingworld.com/testings

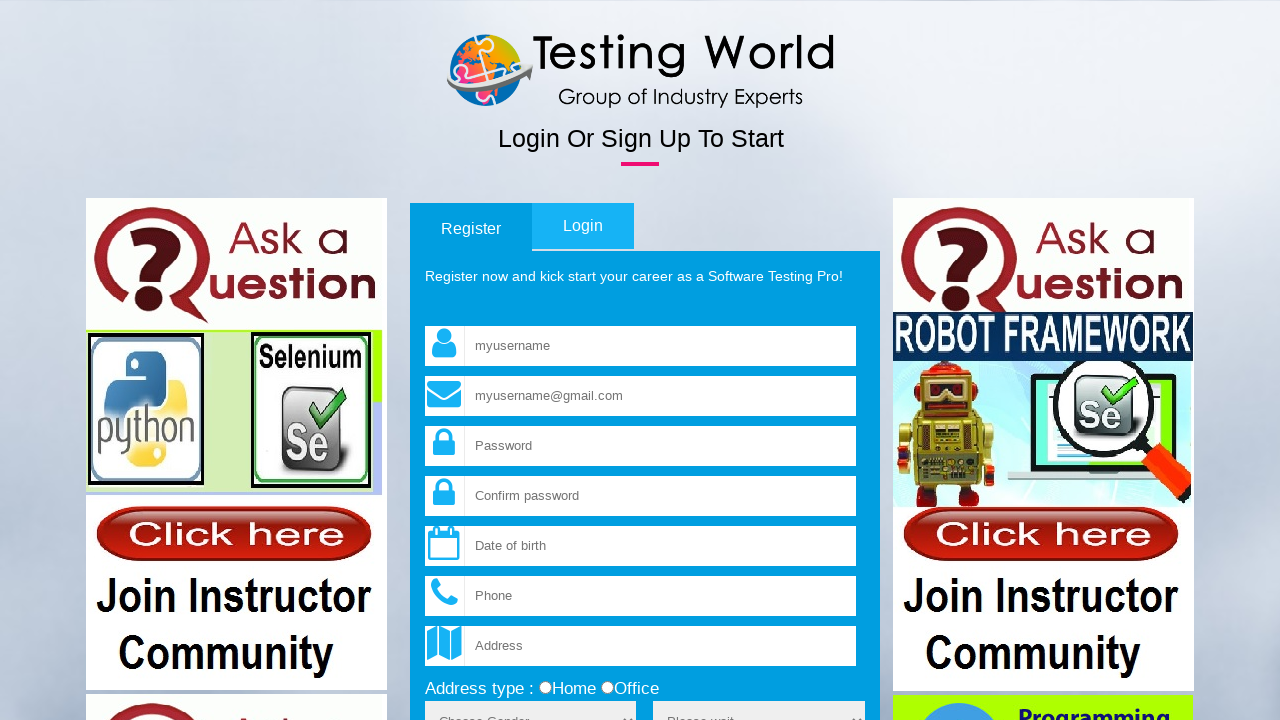

Filled username field with 'Testing' on input[name='fld_username']
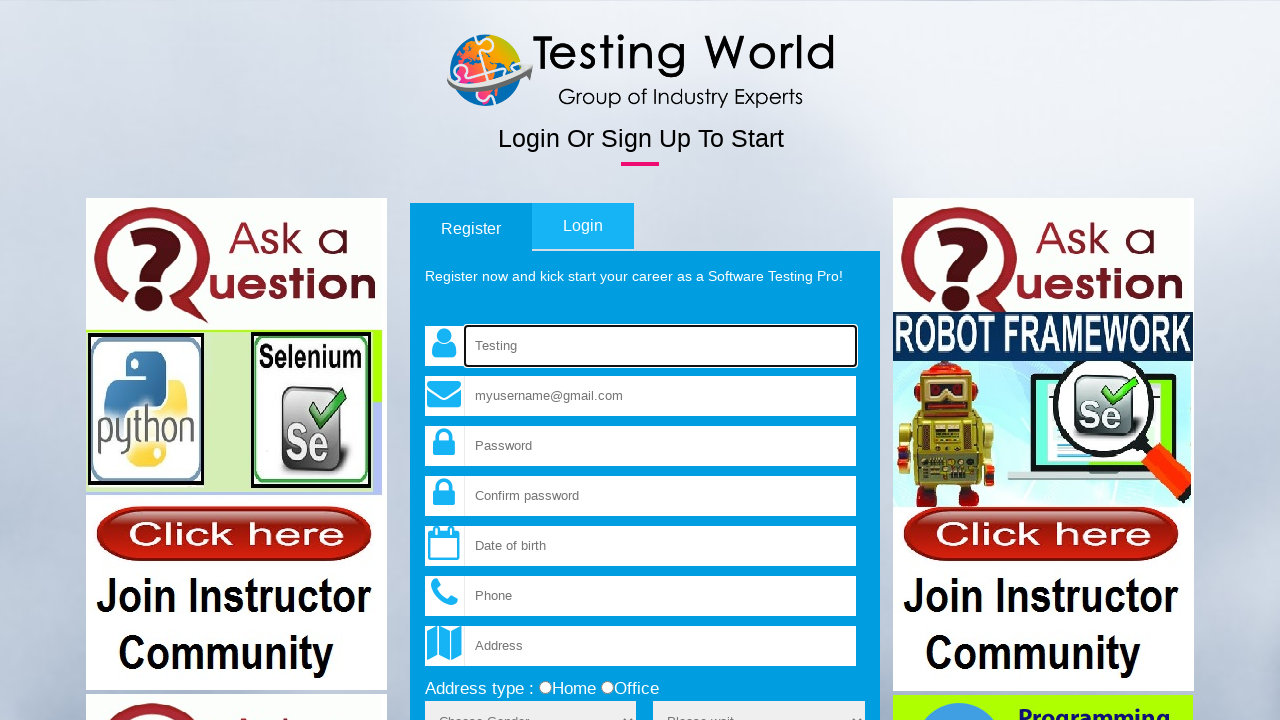

Filled email field with 'testingworldindia@gmail.com' on input[name='fld_email']
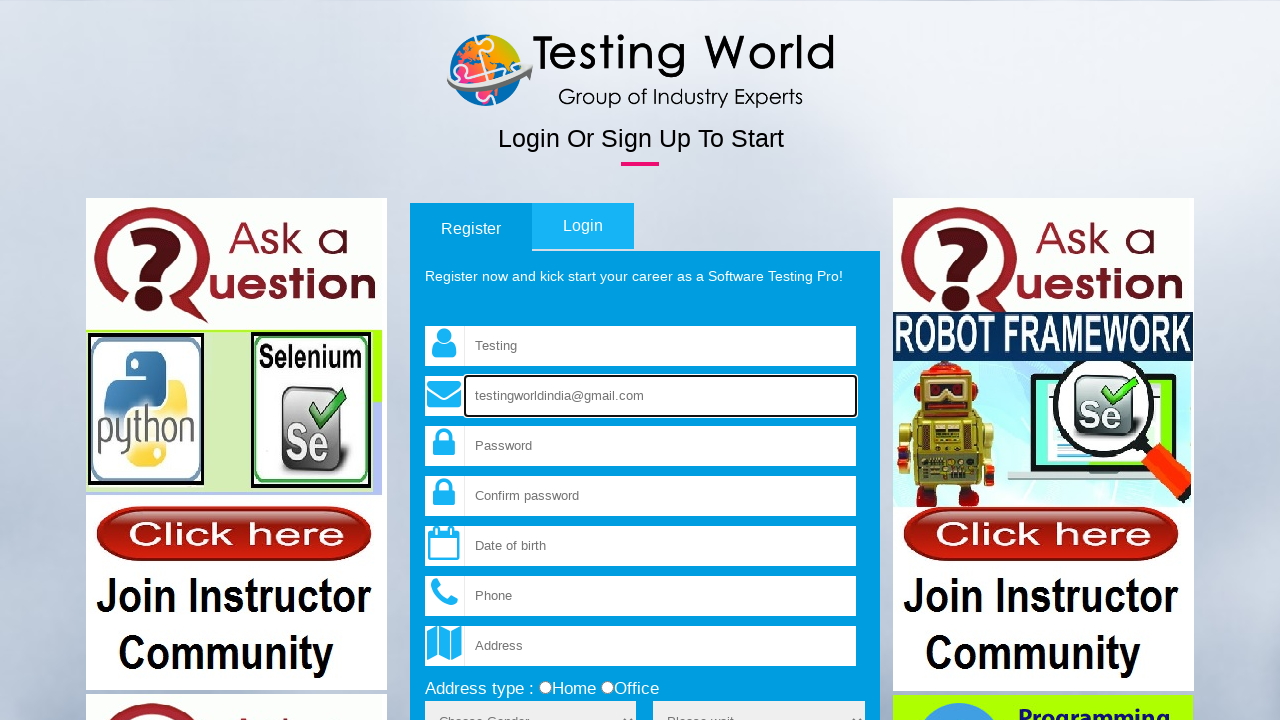

Filled password field with 'abcd' on input[name='fld_password']
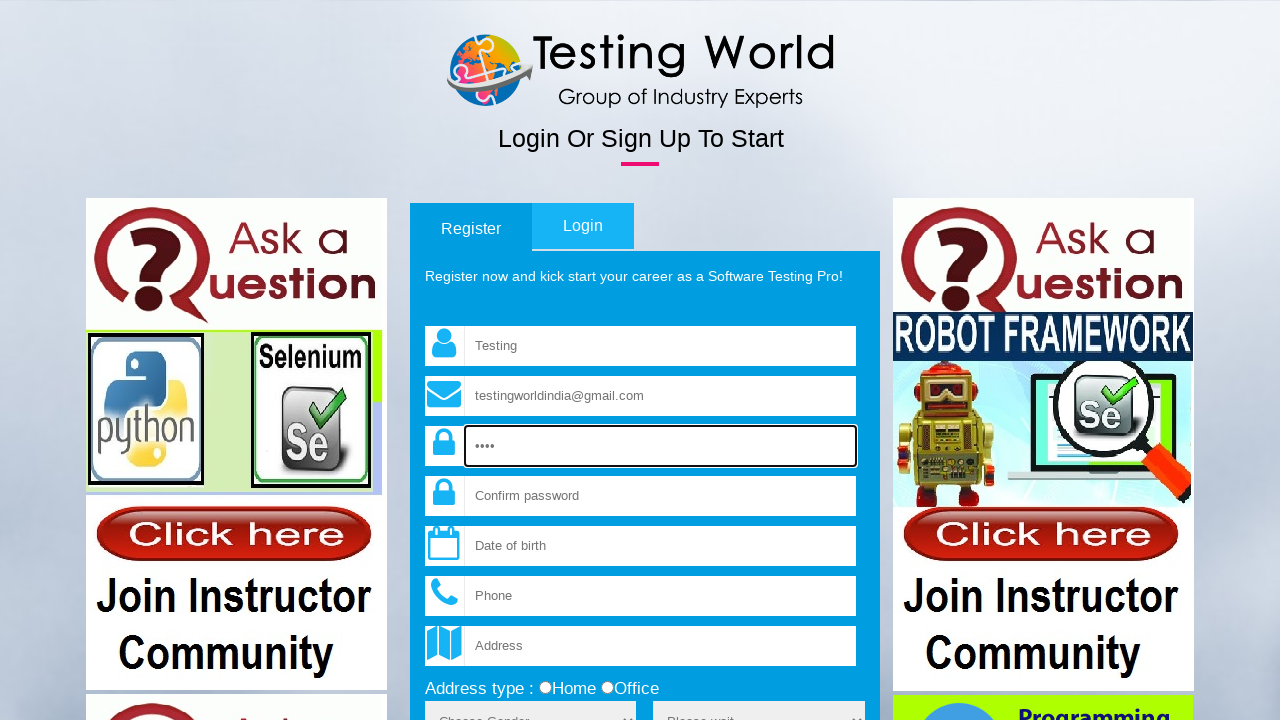

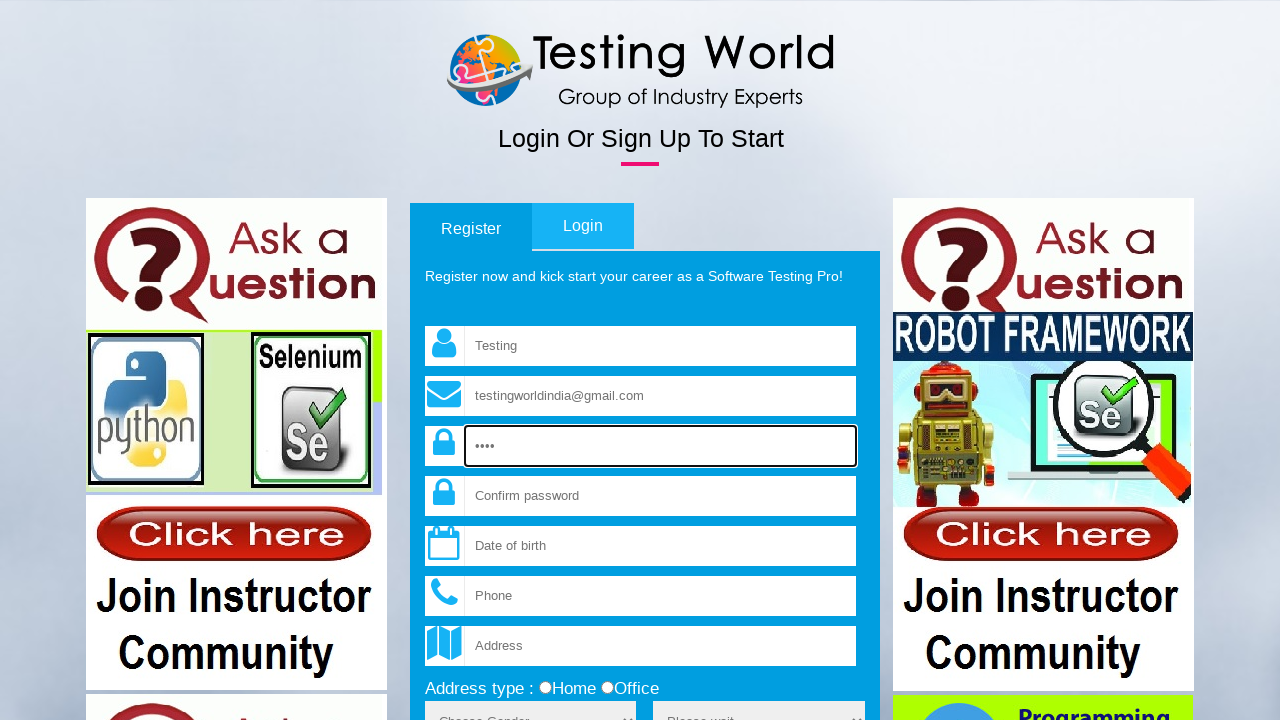